Navigates to YouTube homepage and verifies the page loads successfully

Starting URL: https://www.youtube.com/

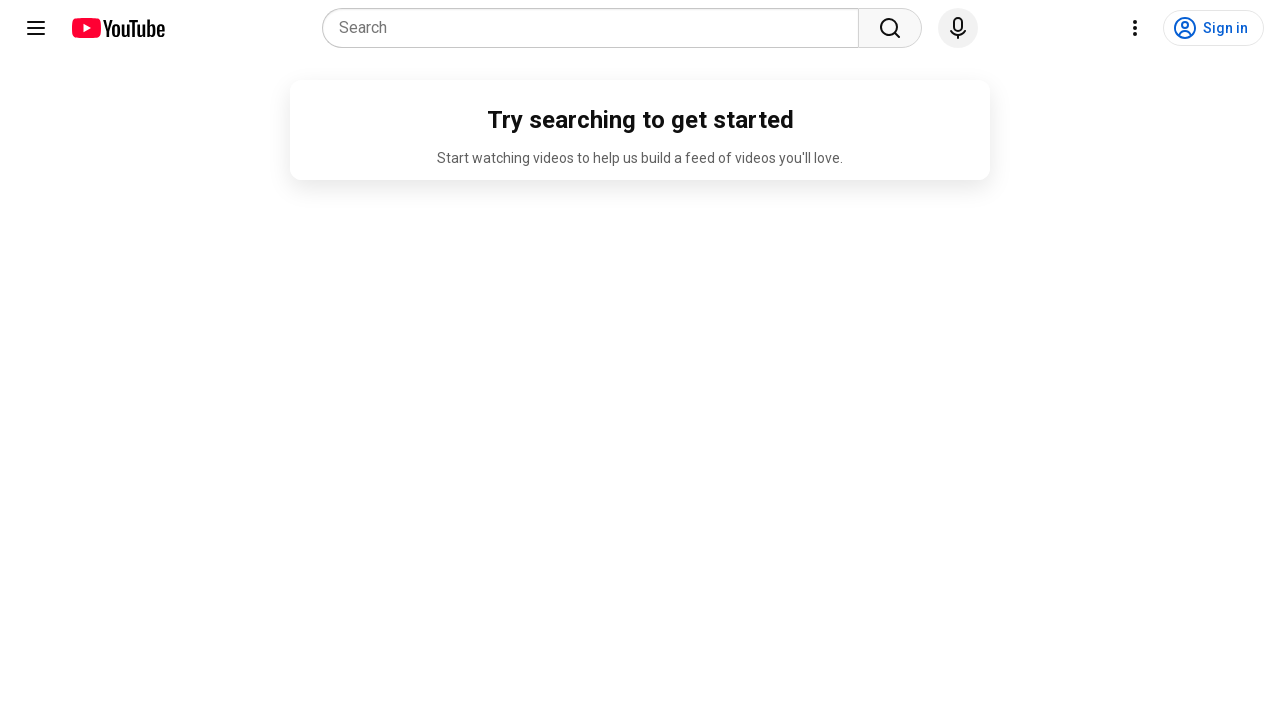

Navigated to YouTube homepage
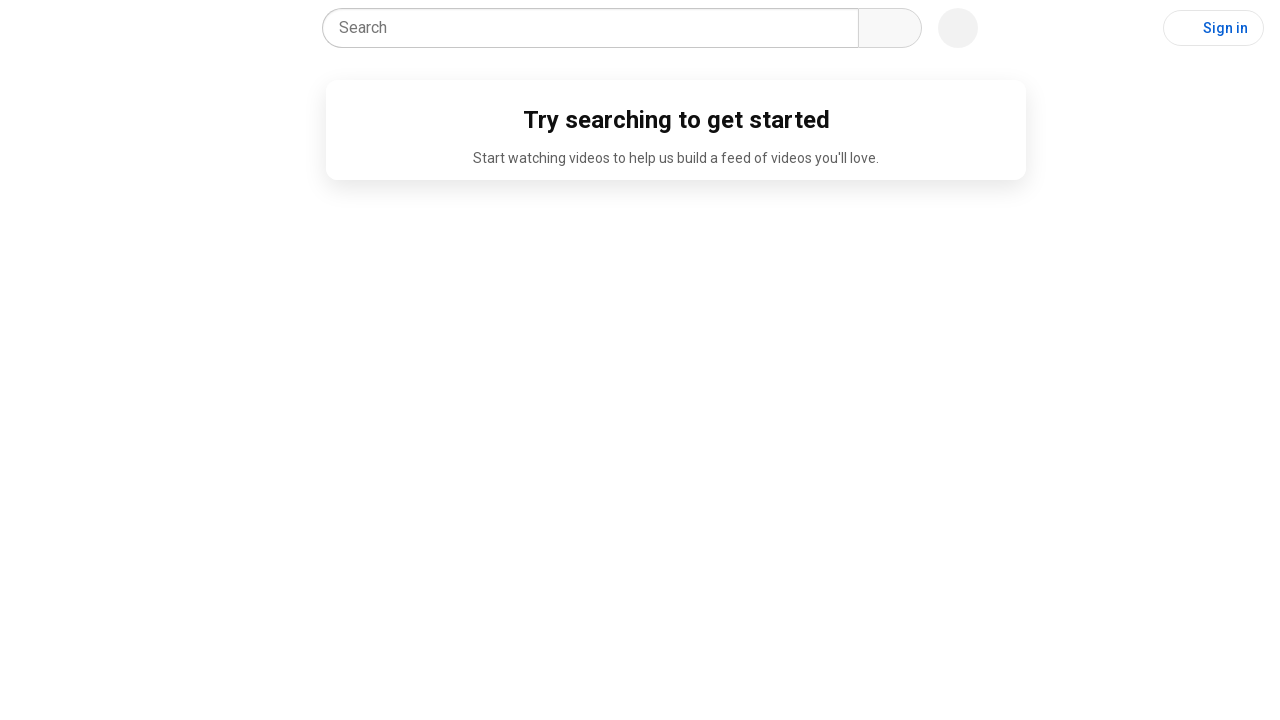

YouTube page DOM content loaded
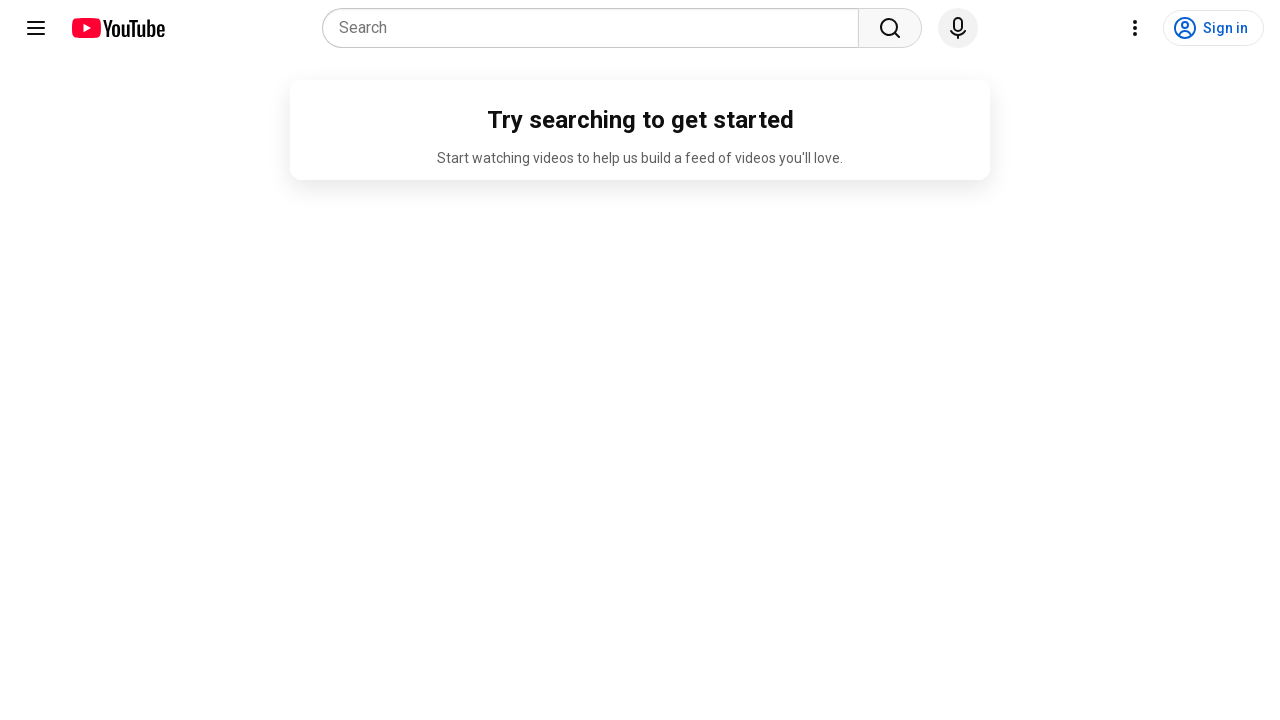

YouTube page verified - key elements loaded successfully
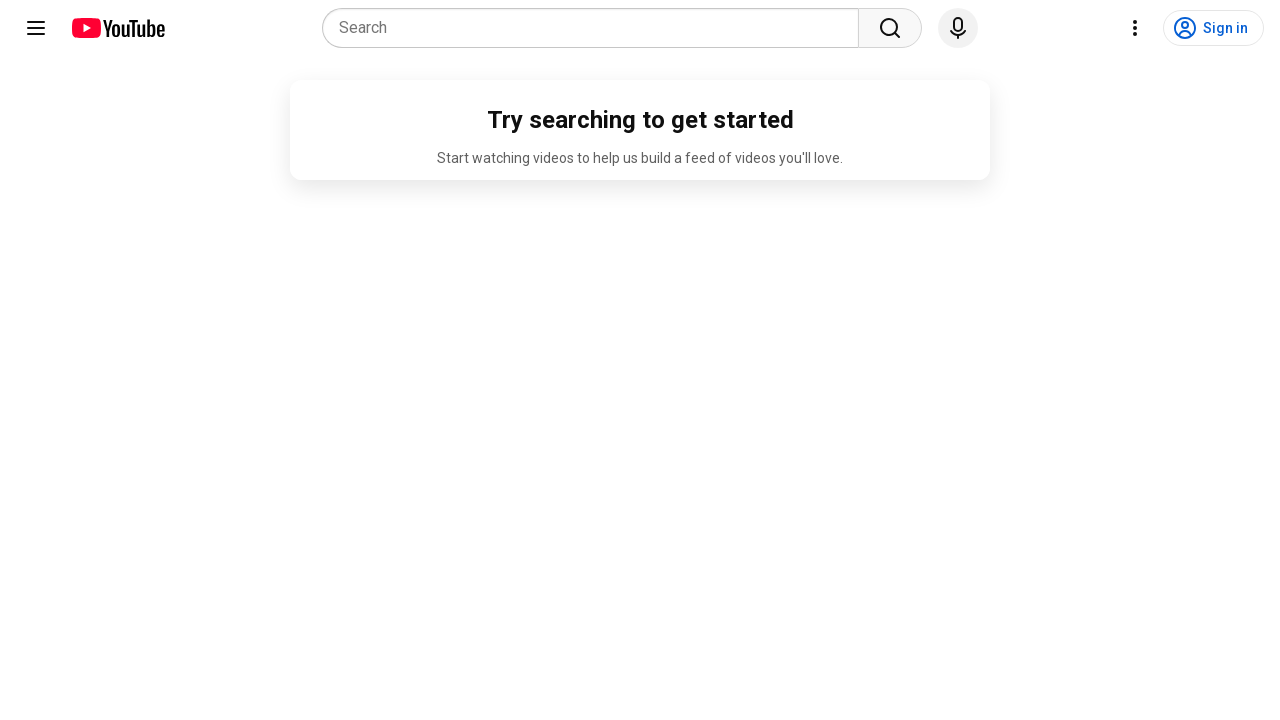

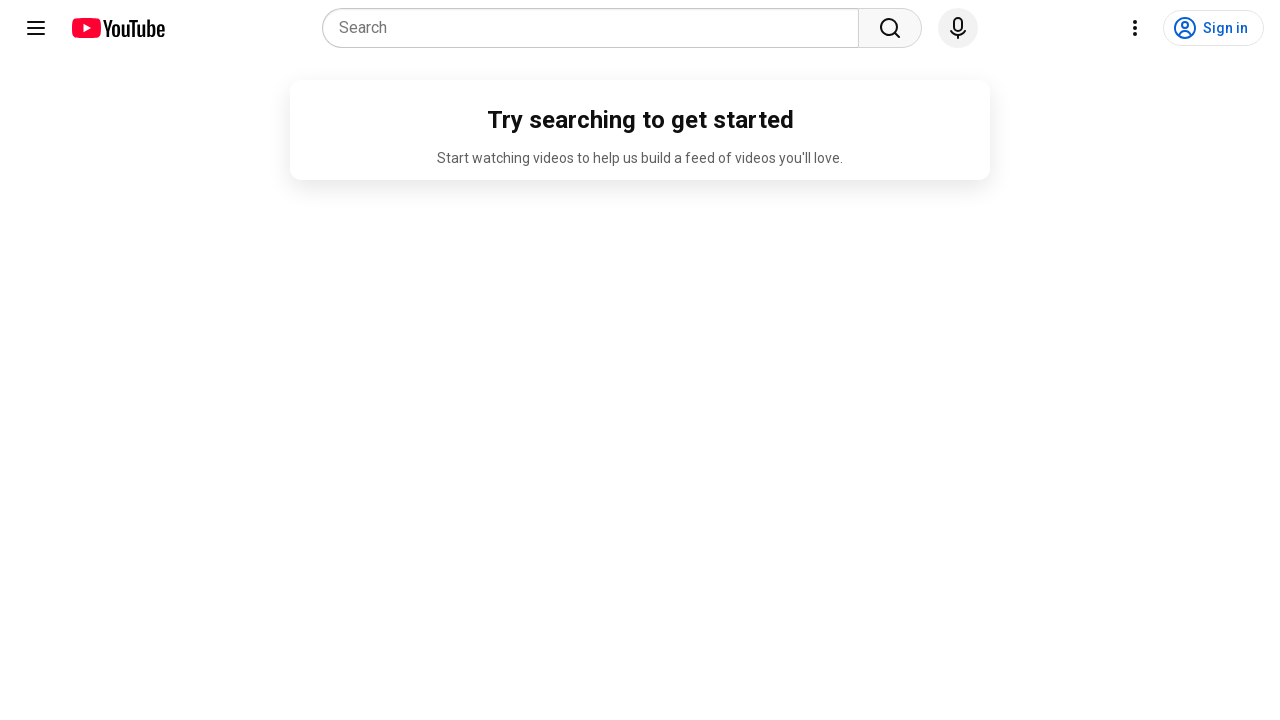